Tests that the counter displays the current number of todo items

Starting URL: https://demo.playwright.dev/todomvc

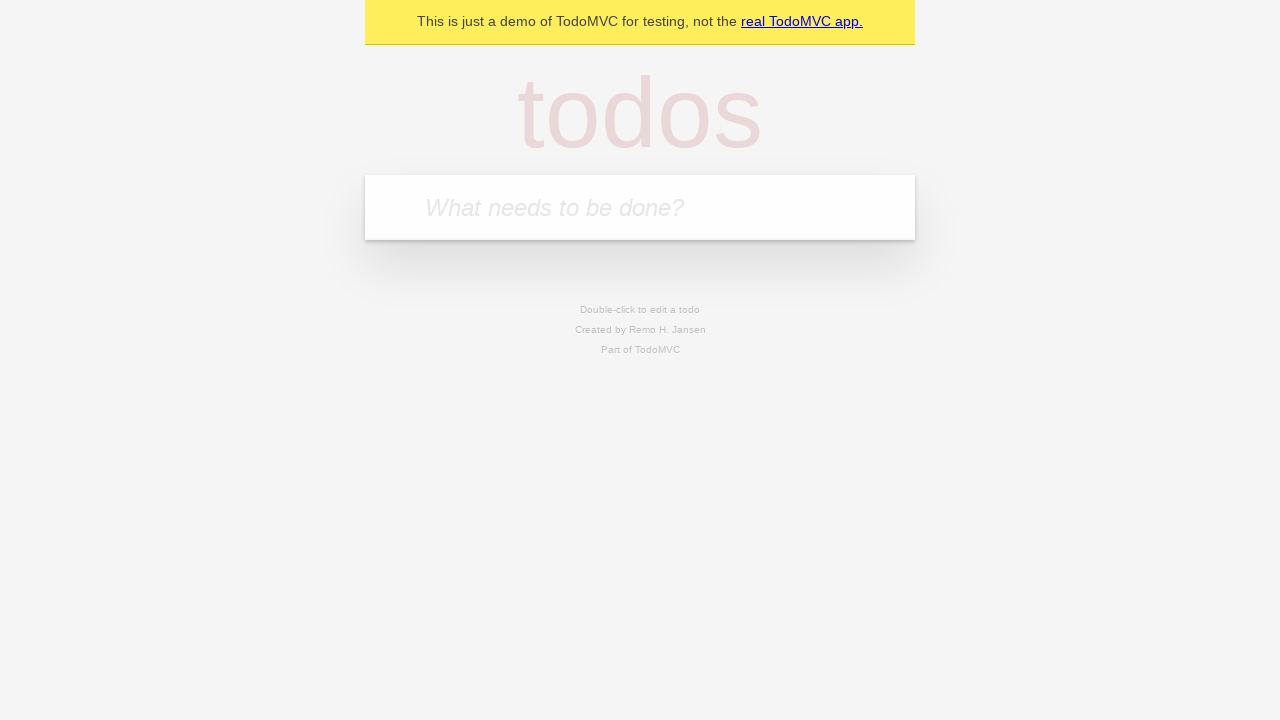

Filled new todo input with 'buy some cheese' on .new-todo
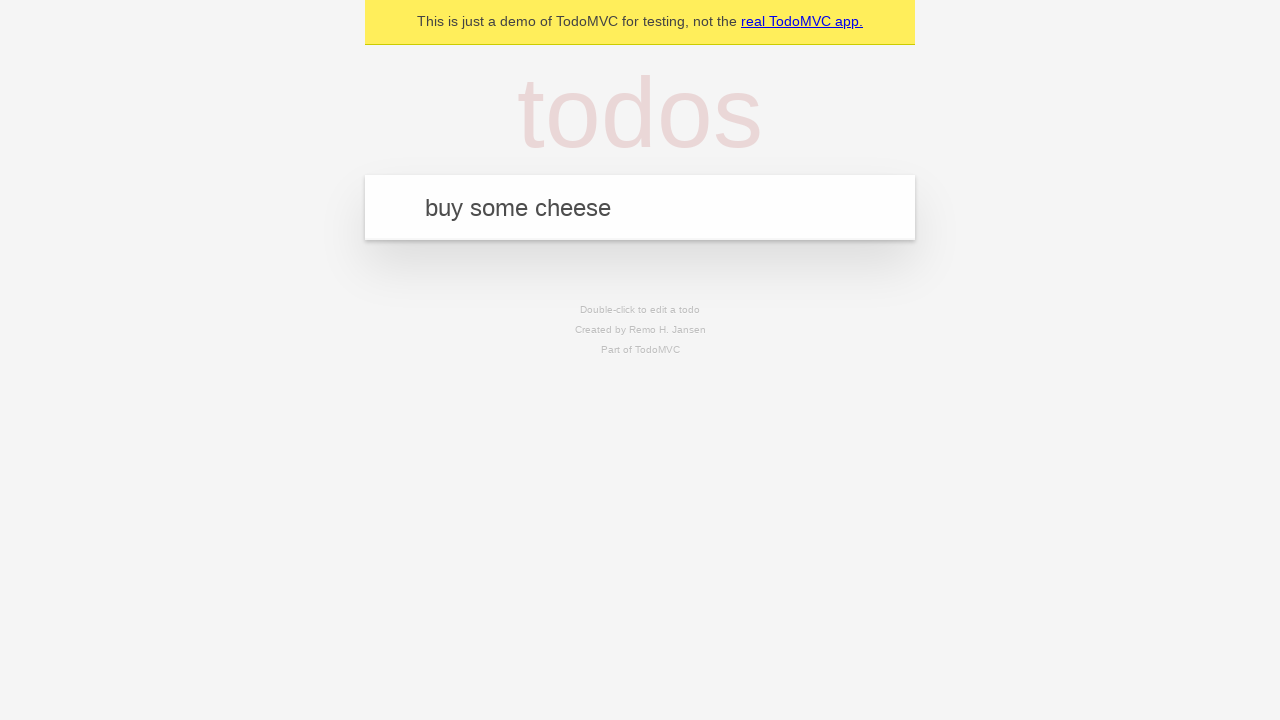

Pressed Enter to create first todo item on .new-todo
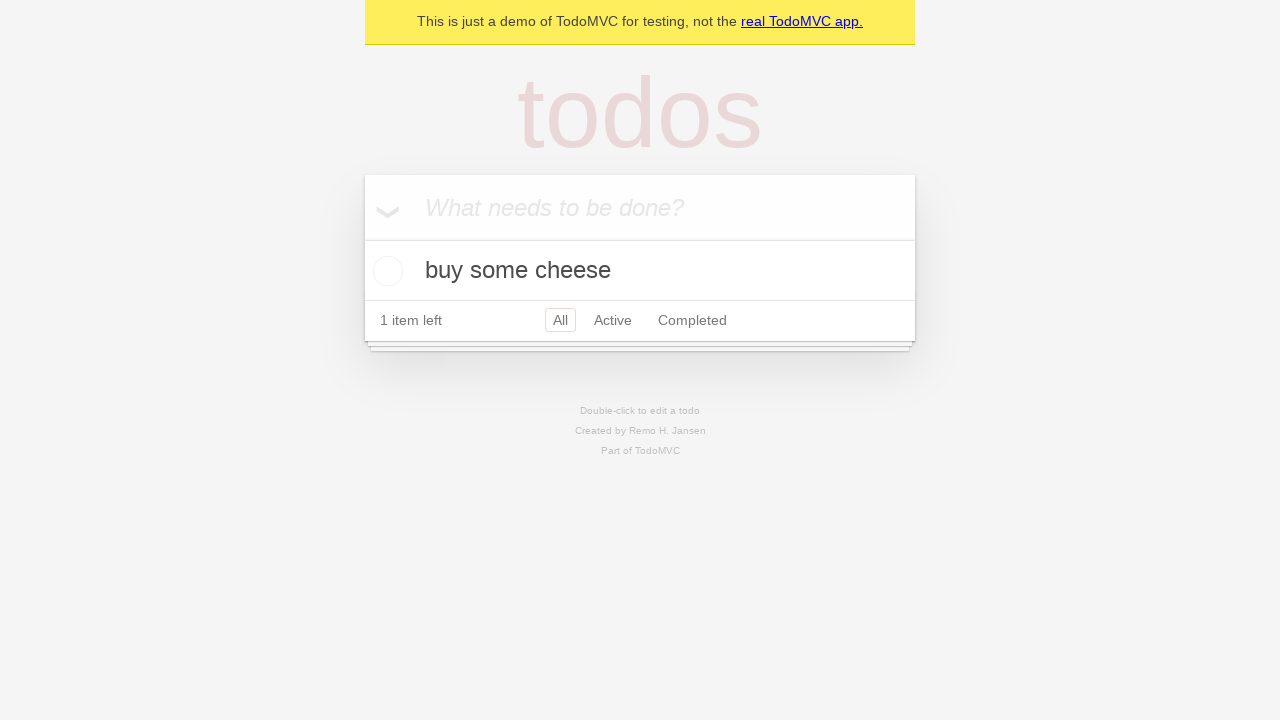

Todo counter element appeared
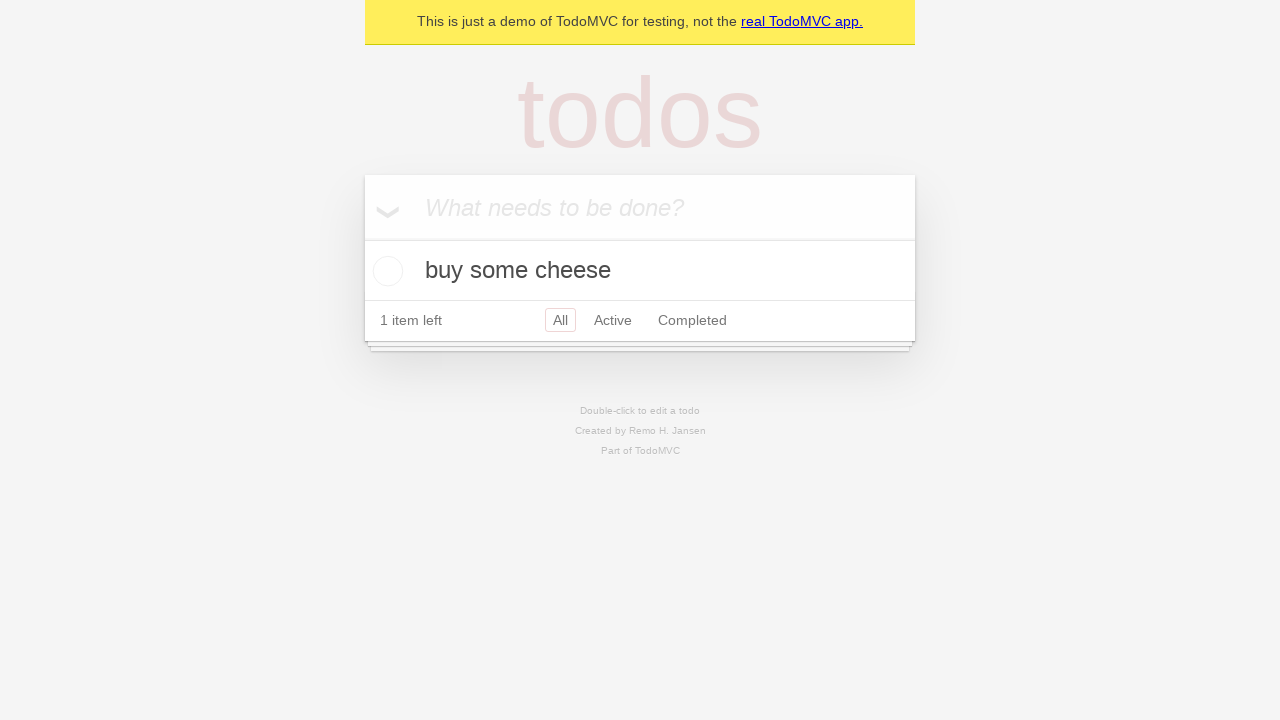

Filled new todo input with 'feed the cat' on .new-todo
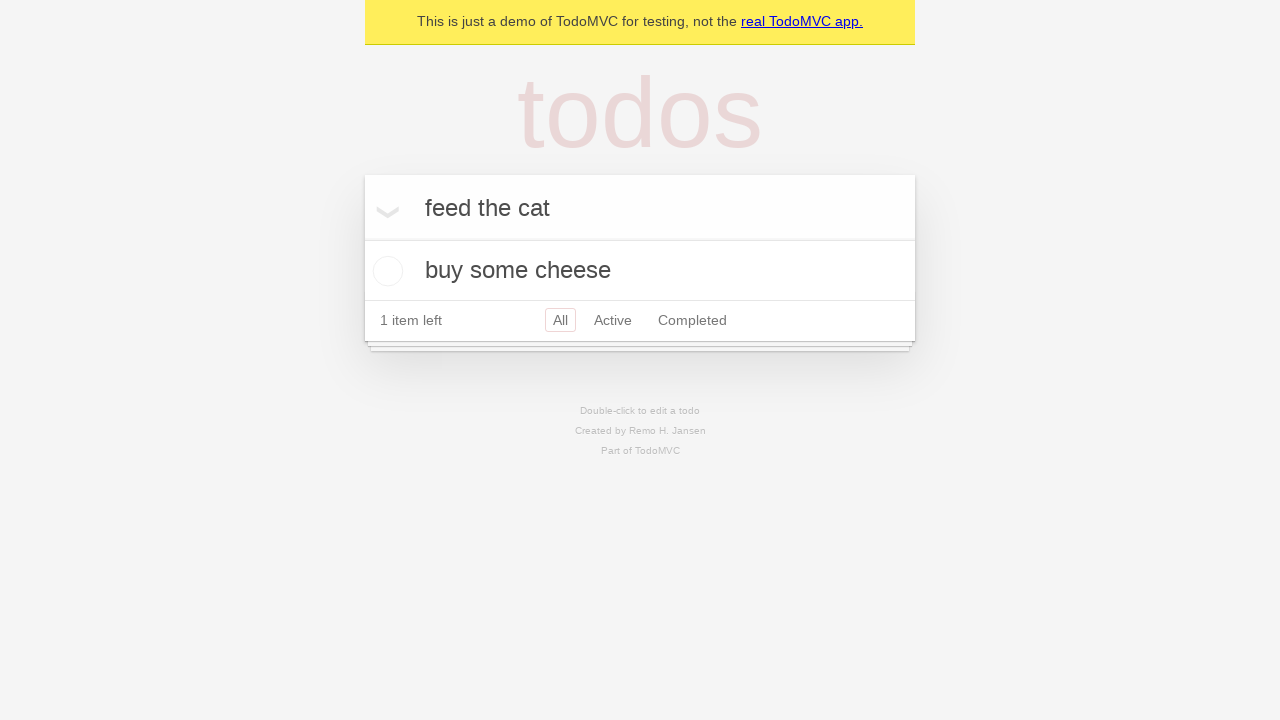

Pressed Enter to create second todo item on .new-todo
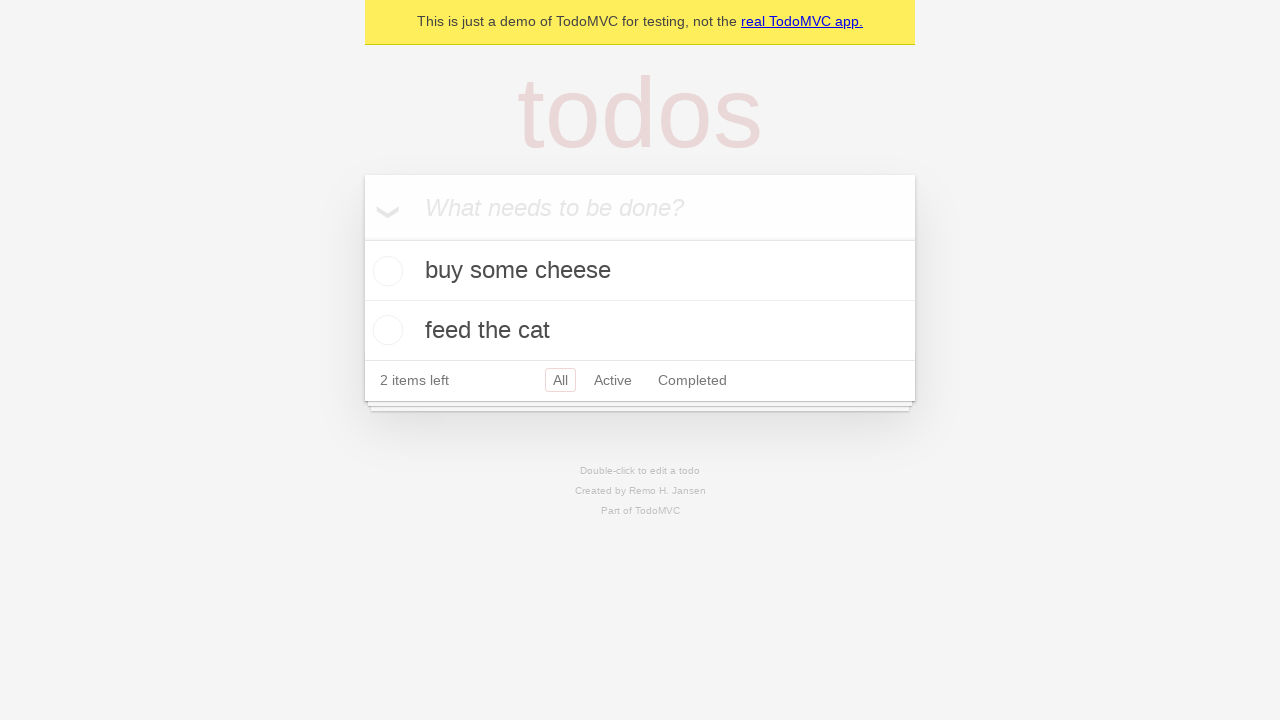

Second todo item appeared in the list, counter now displays 2 items
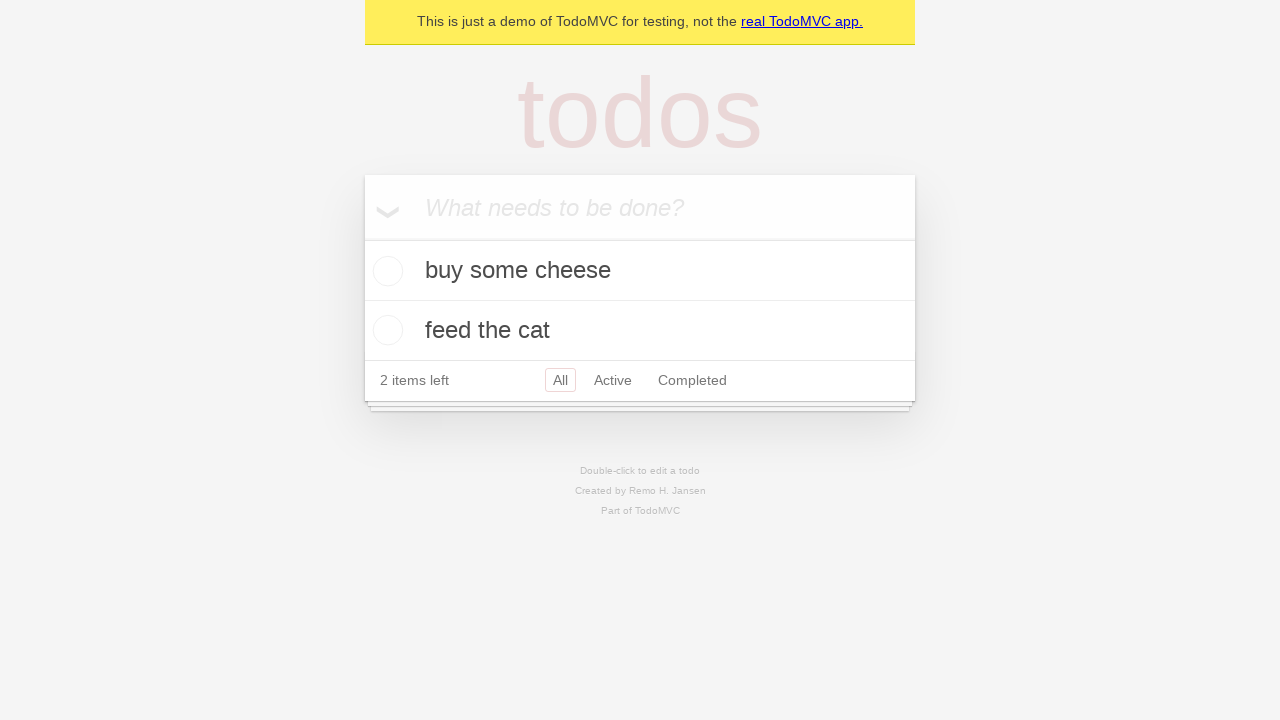

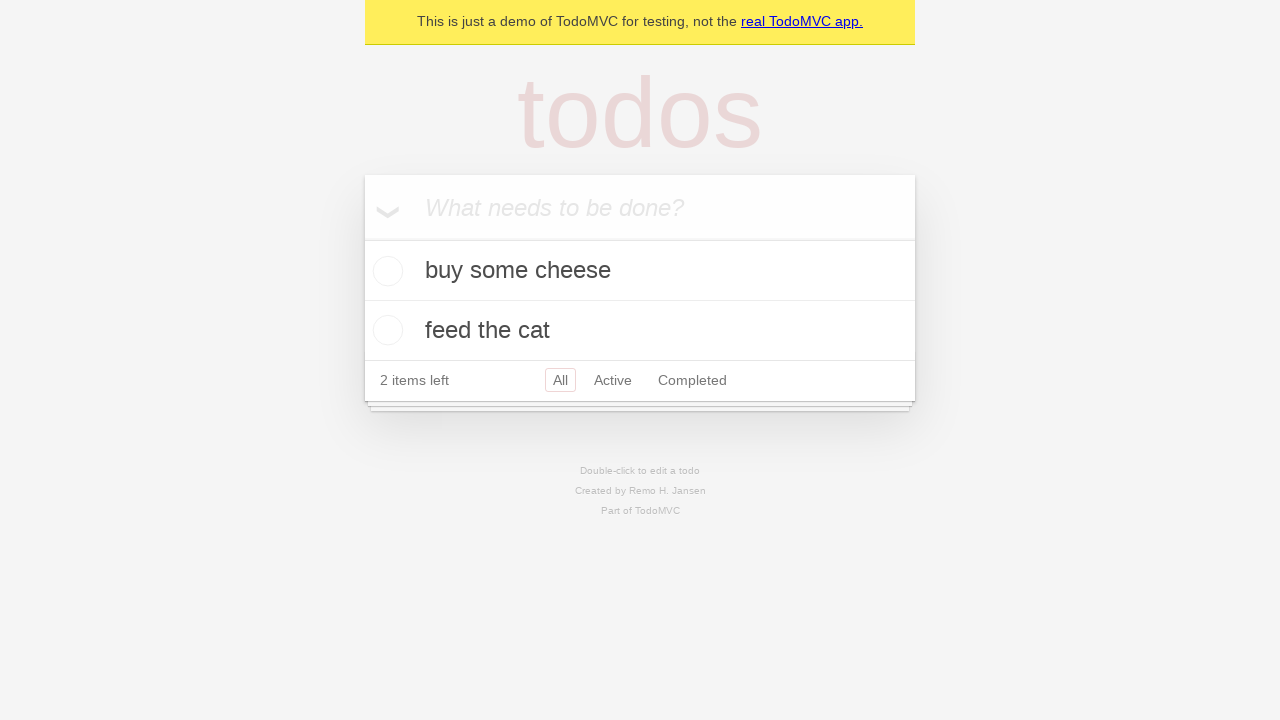